Navigates to a Taiwanese business real estate listing page (591.com.tw) and verifies the page loads successfully by checking the title.

Starting URL: https://business.591.com.tw/?type=1&kind=5&businessSort=1

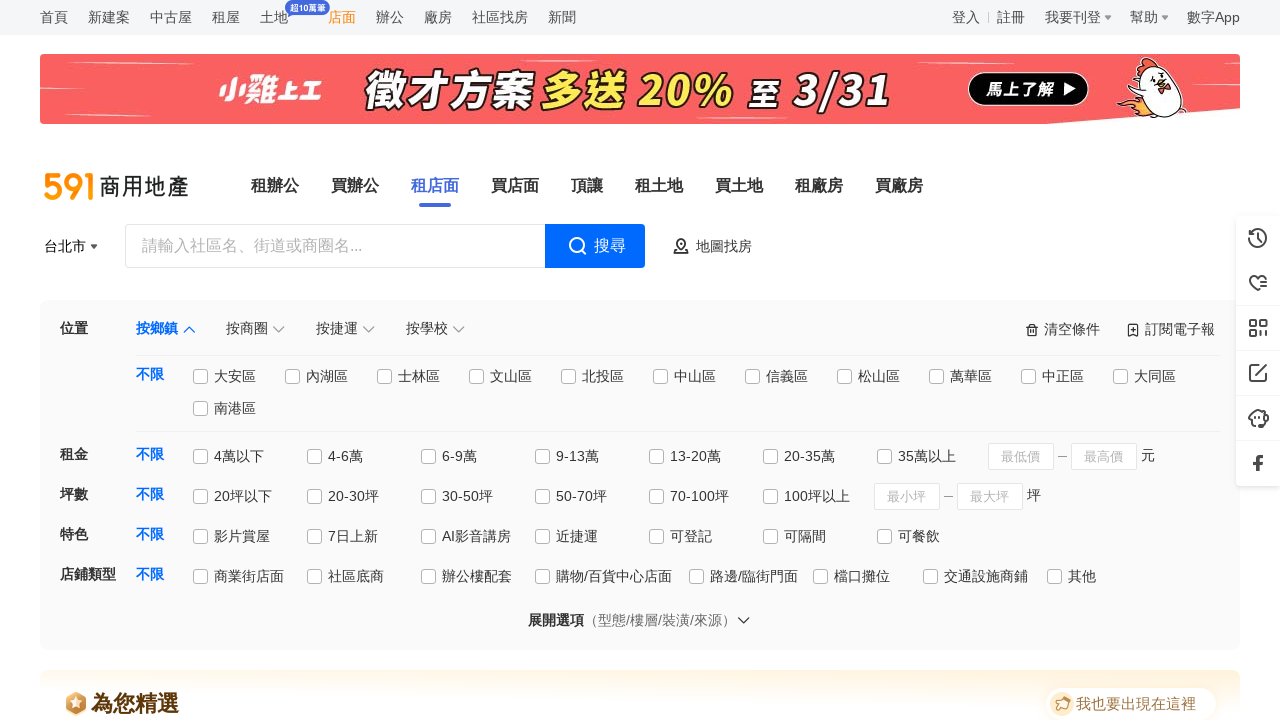

Page loaded - DOM content ready
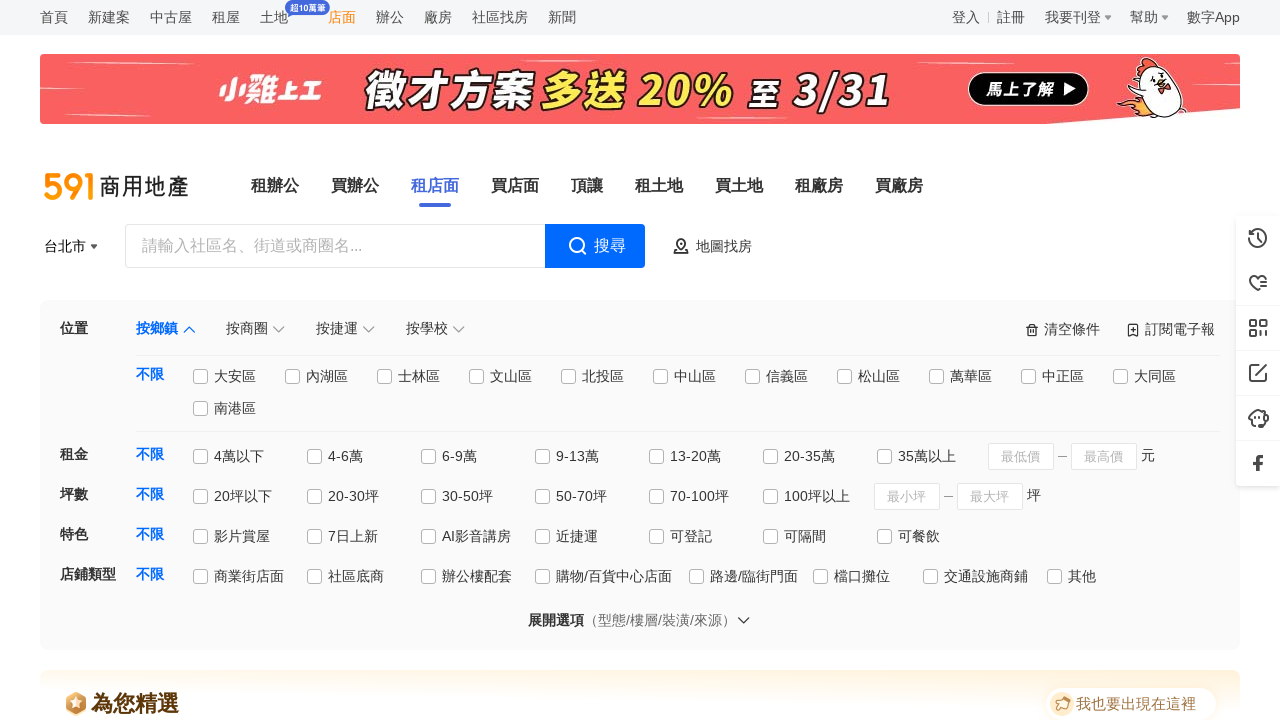

Retrieved page title
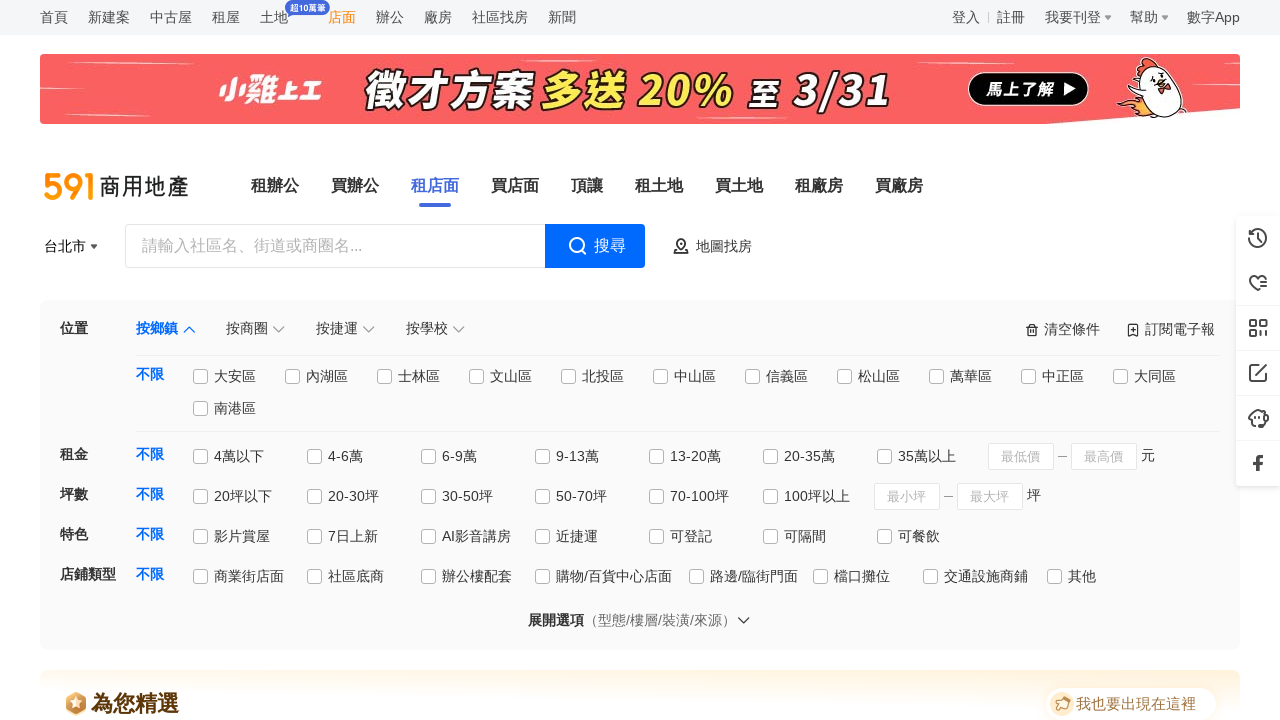

Verified page title is not empty
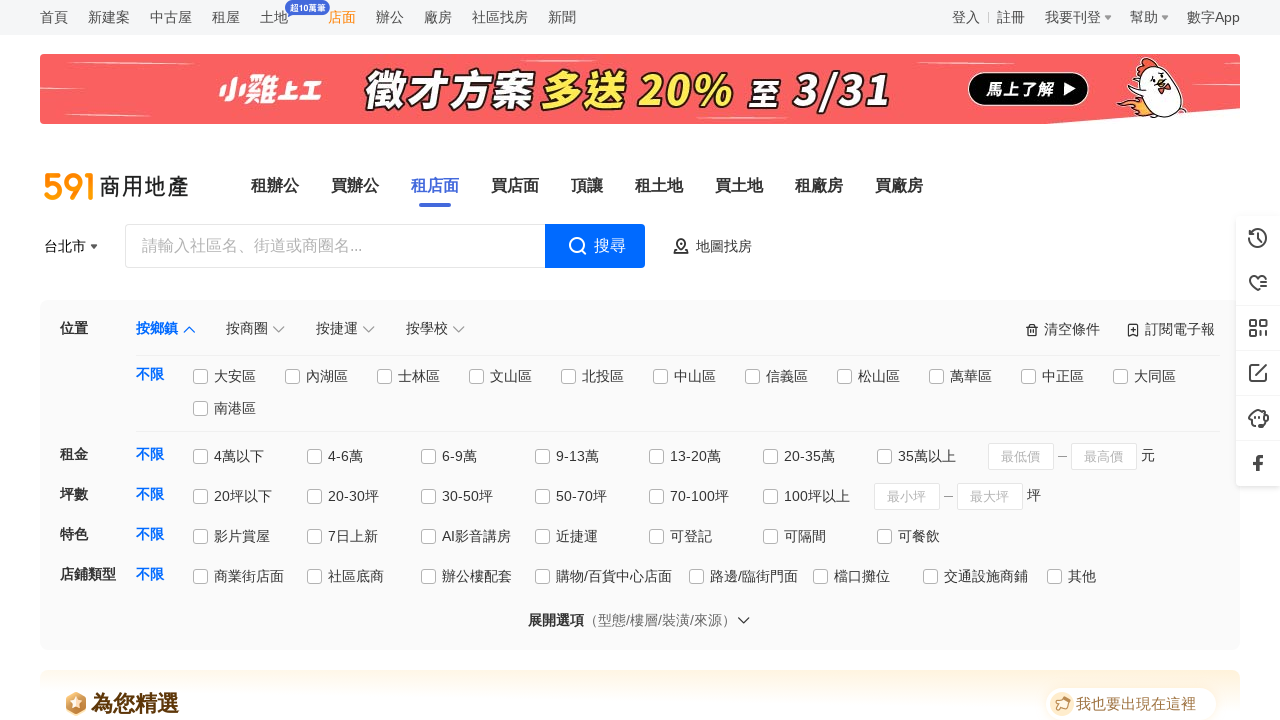

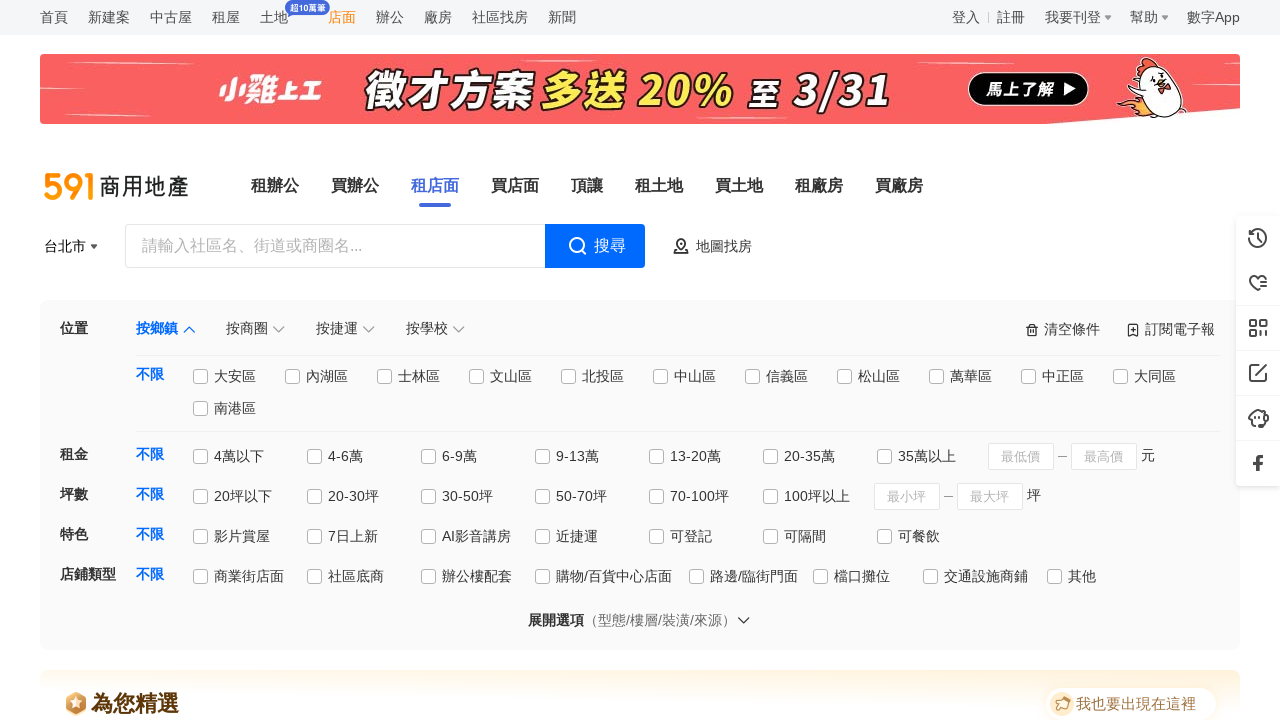